Tests radio button selection by iterating through radio buttons in a group and clicking the one with value "Cheese"

Starting URL: http://www.echoecho.com/htmlforms10.htm

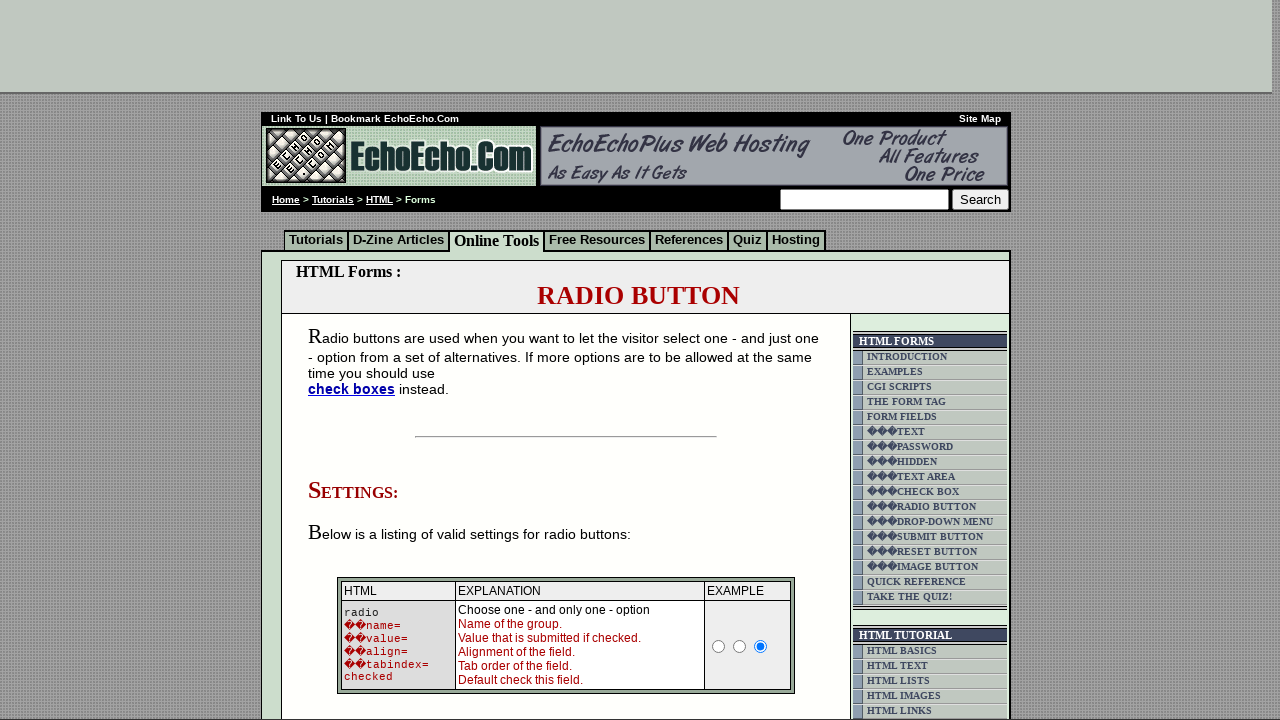

Waited for radio buttons in group1 to be present
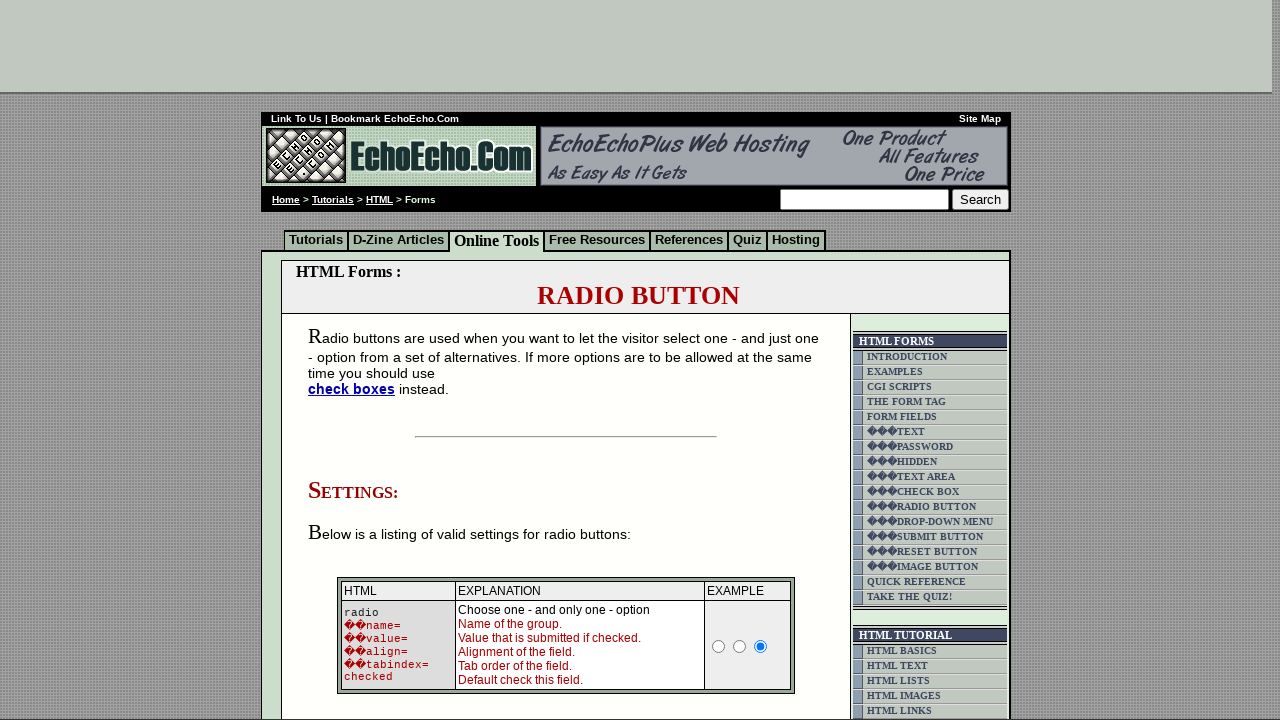

Located all radio buttons in group1
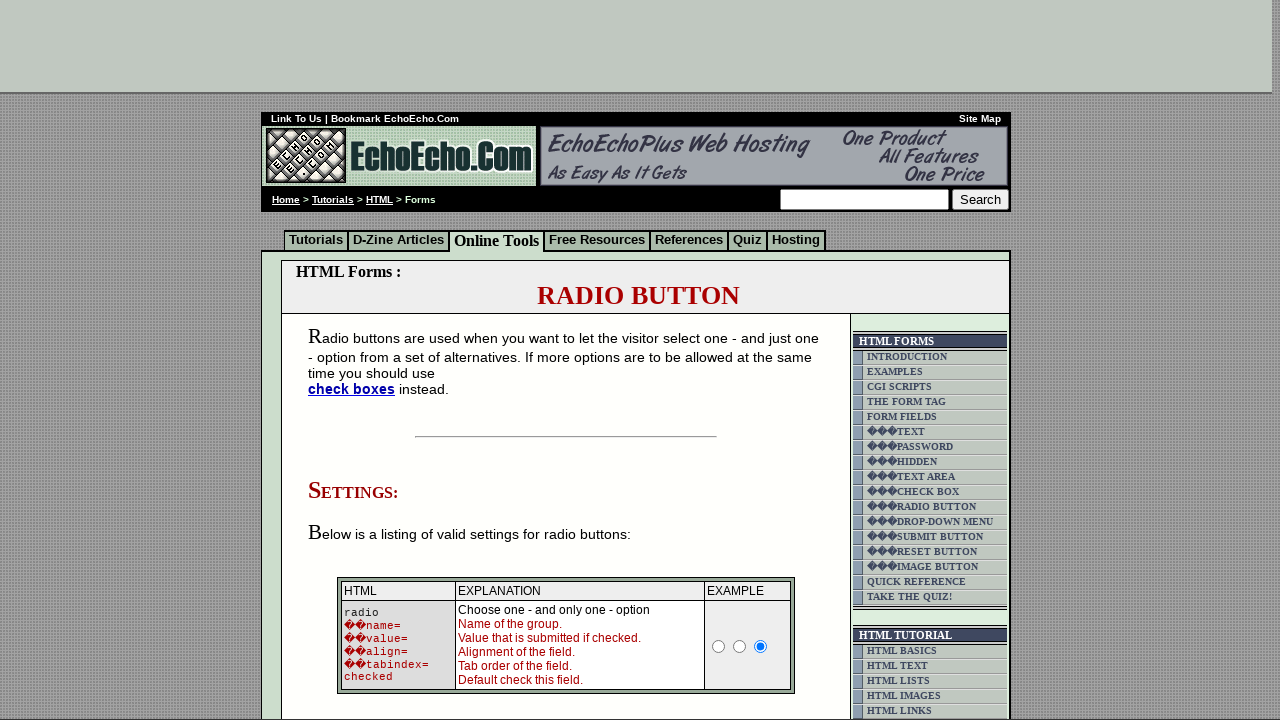

Found 3 radio buttons in the group
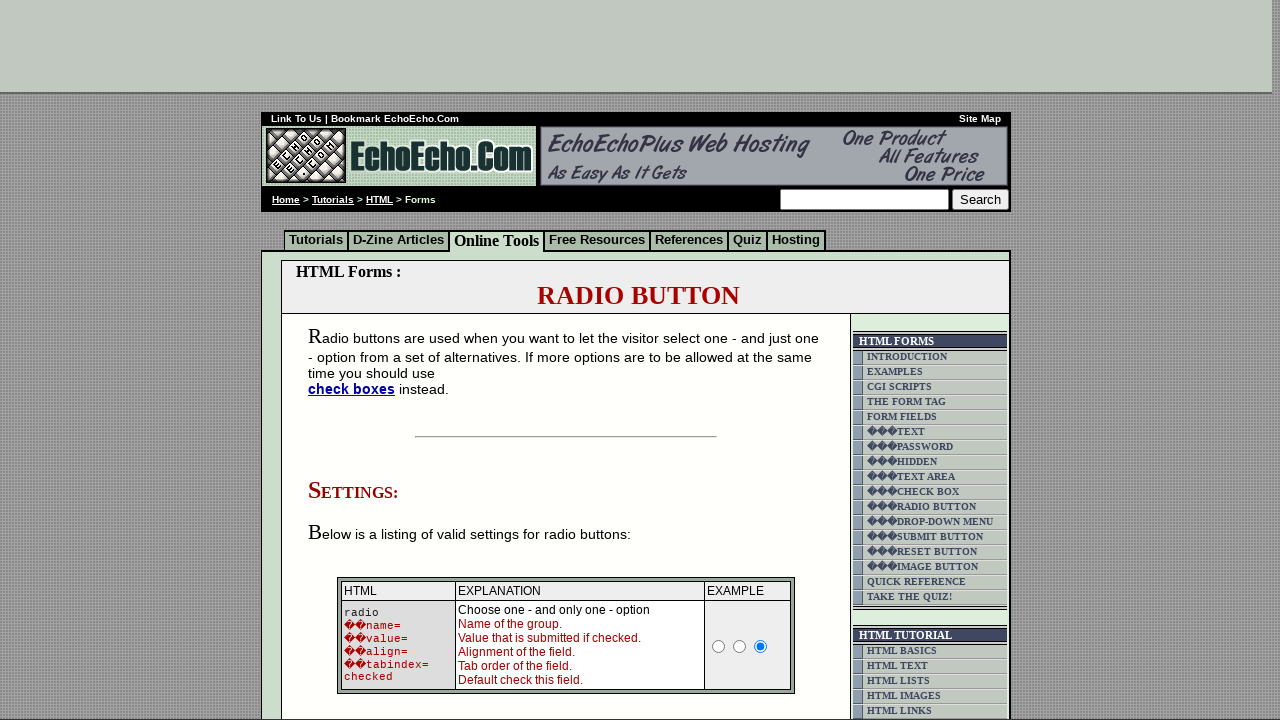

Retrieved value 'Milk' from radio button 1
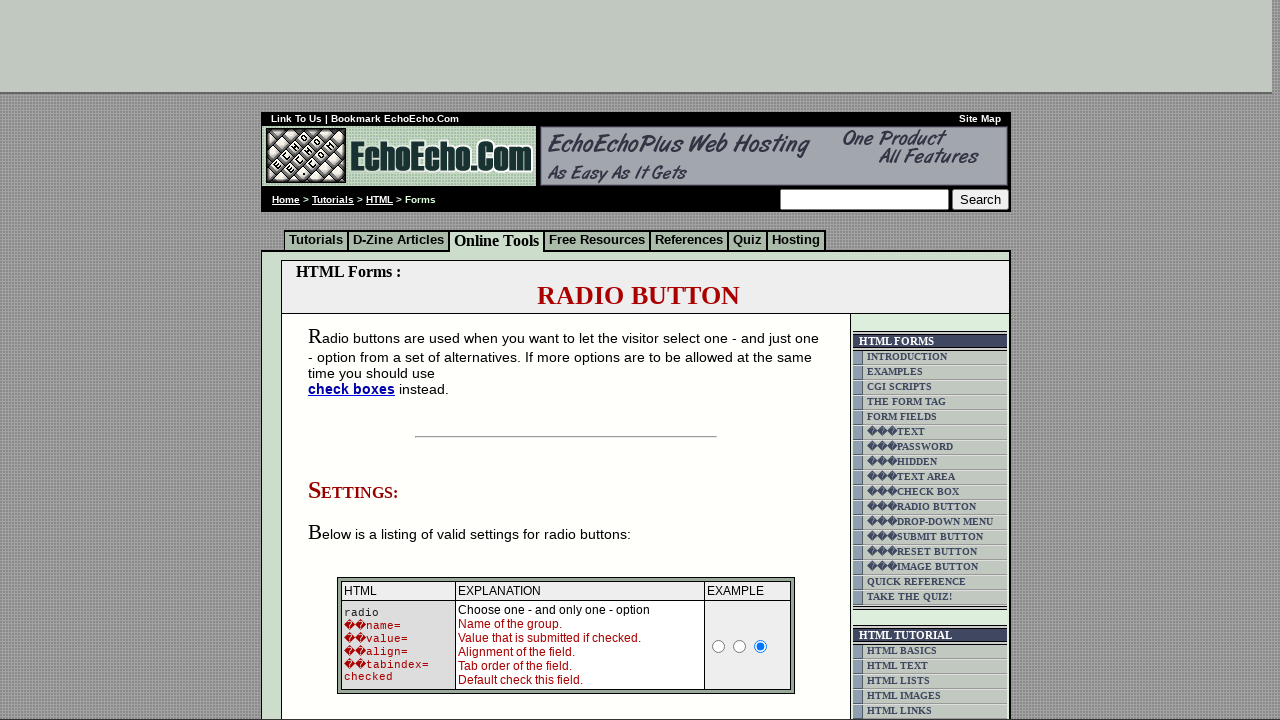

Retrieved value 'Butter' from radio button 2
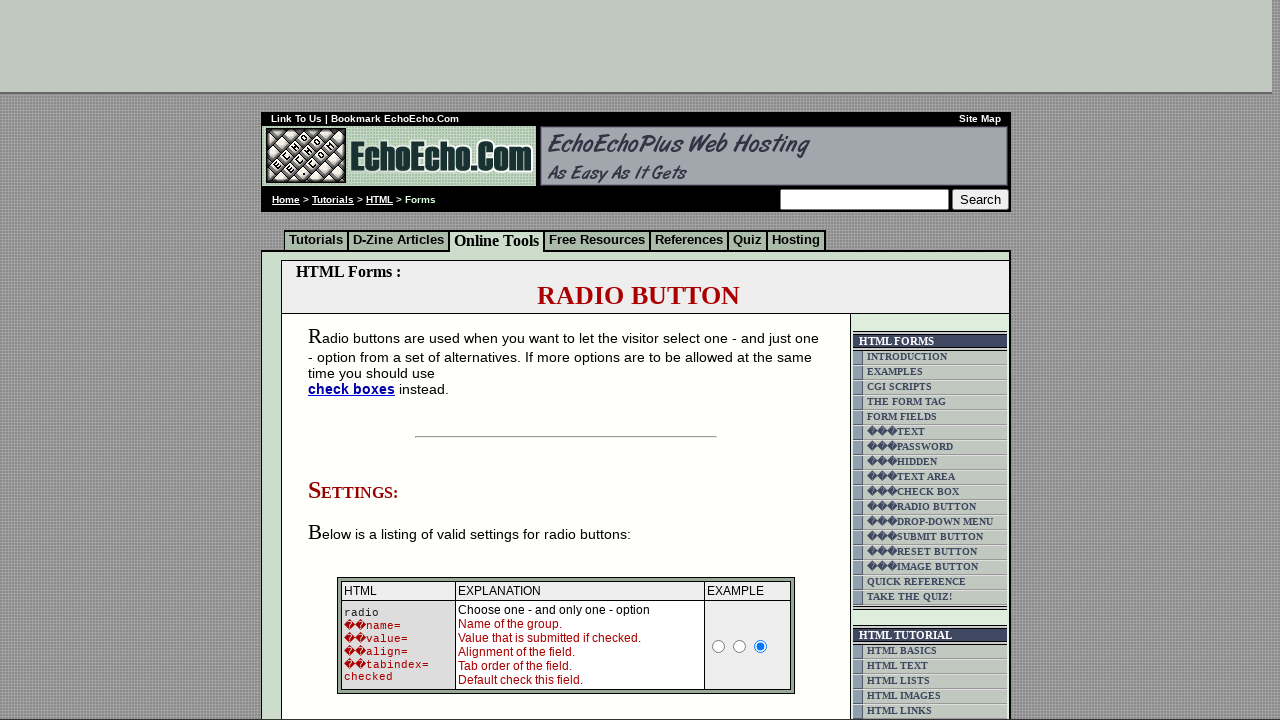

Retrieved value 'Cheese' from radio button 3
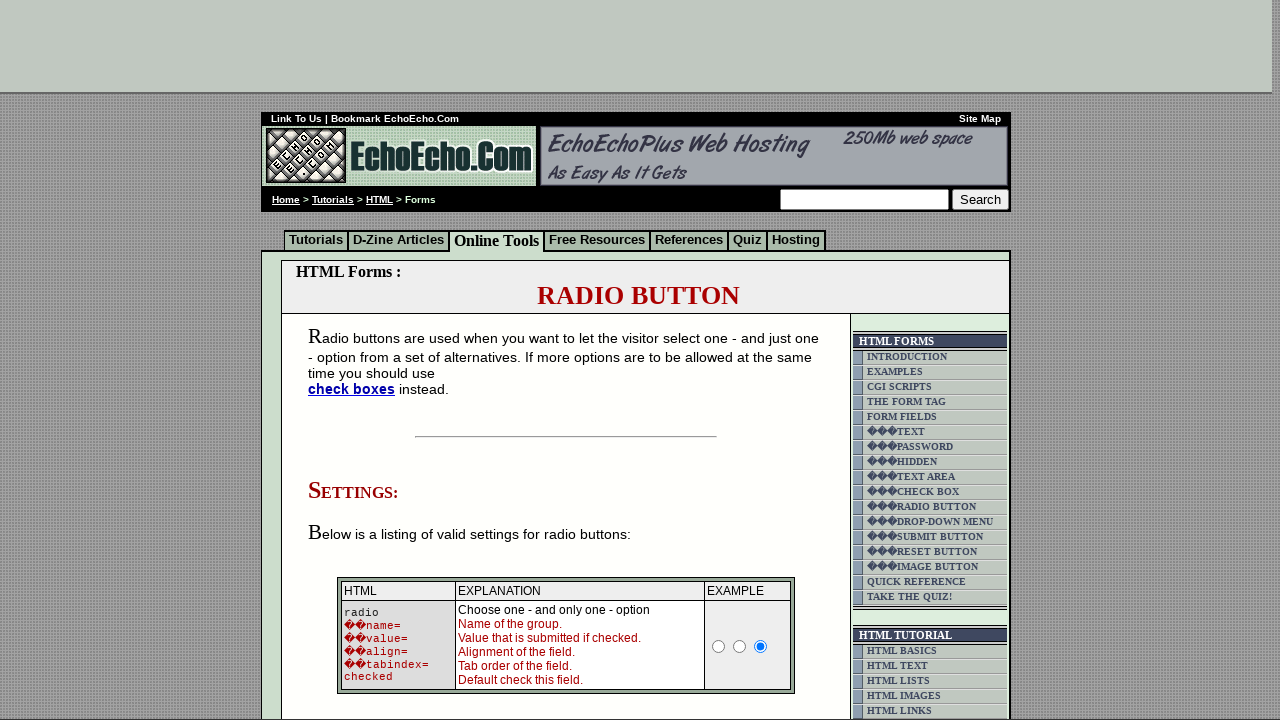

Clicked radio button with value 'Cheese' at (356, 360) on input[name='group1'] >> nth=2
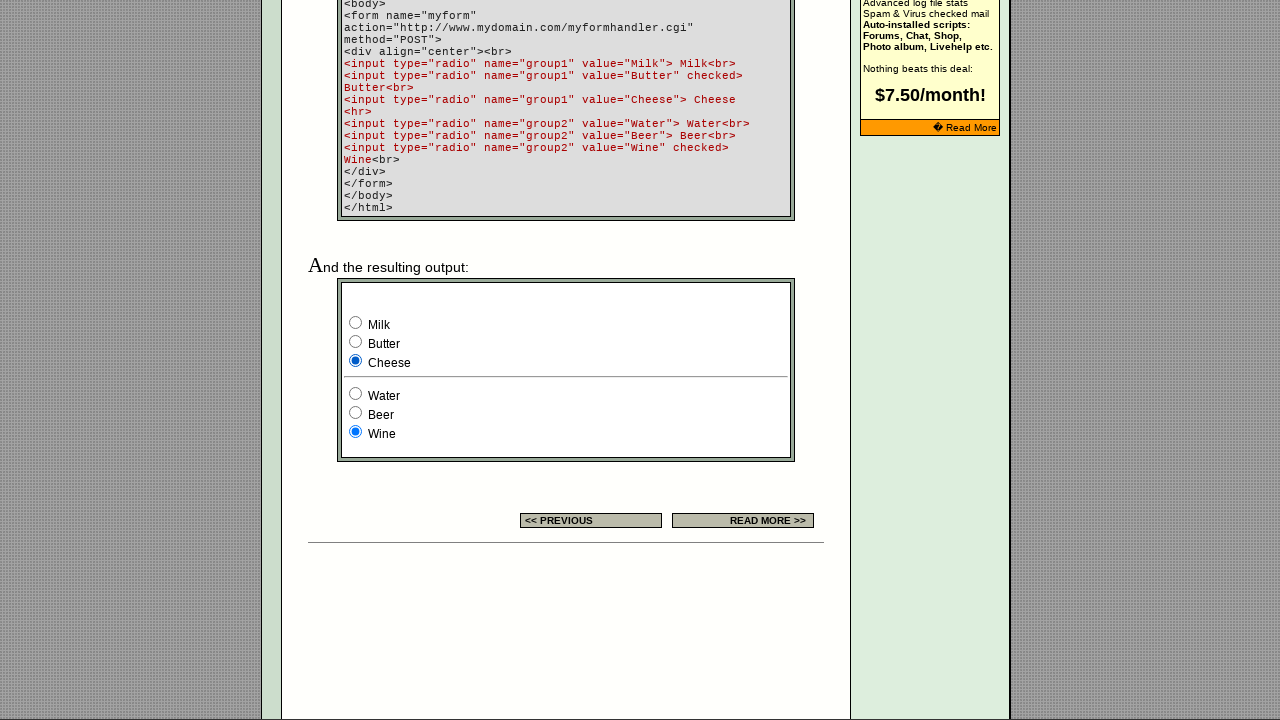

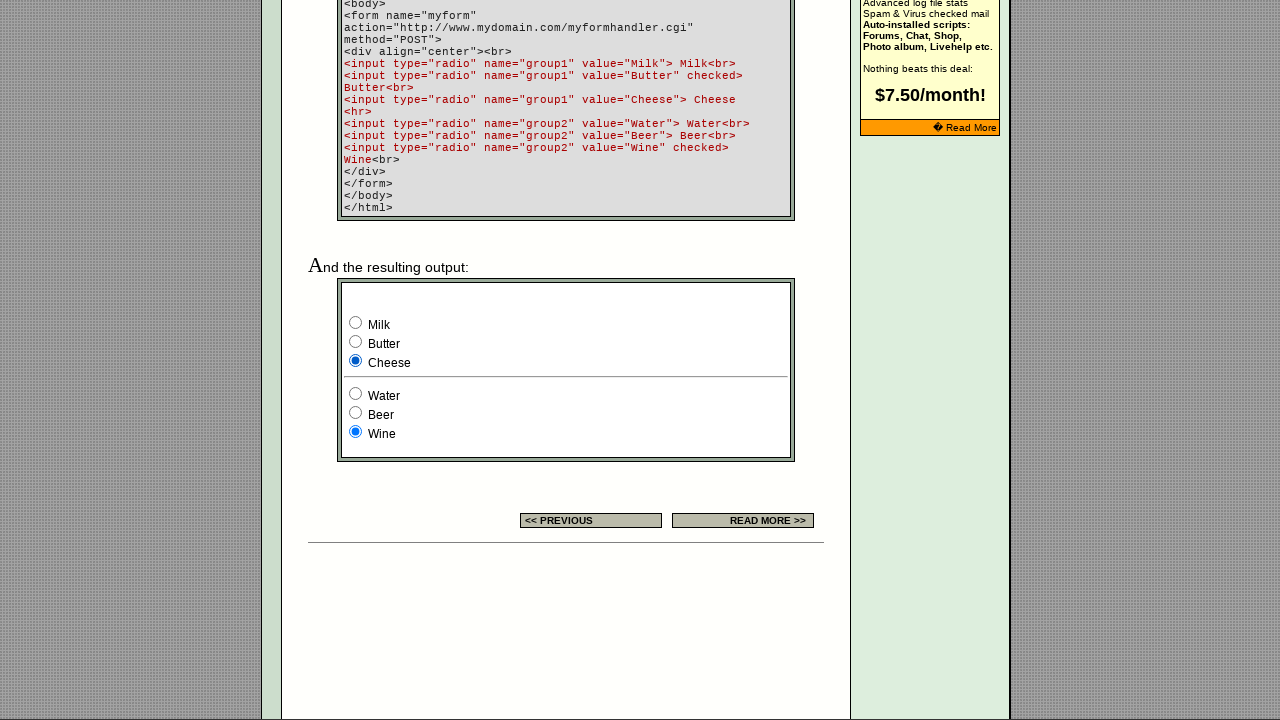